Tests navigation to the registration page by clicking the registration link on the Koel app homepage.

Starting URL: https://qa.koel.app/

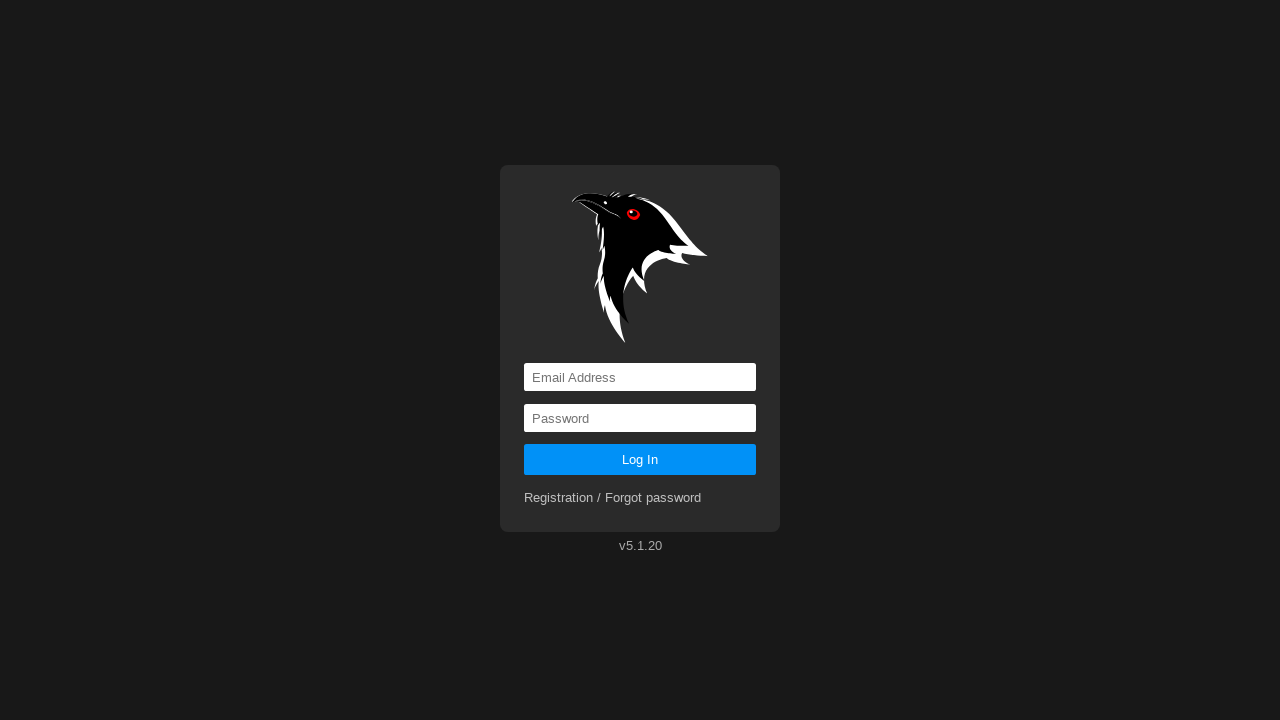

Clicked on the registration link at (613, 498) on a[href='registration']
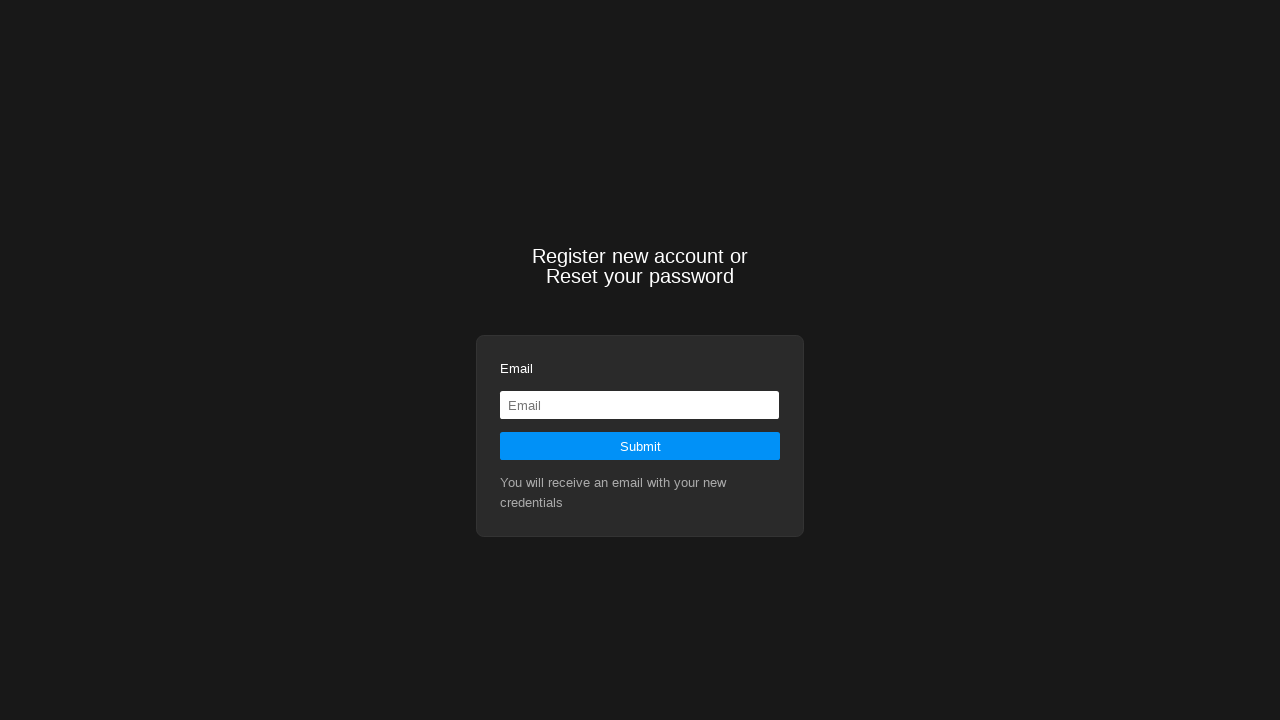

Waited for navigation to complete and page to load
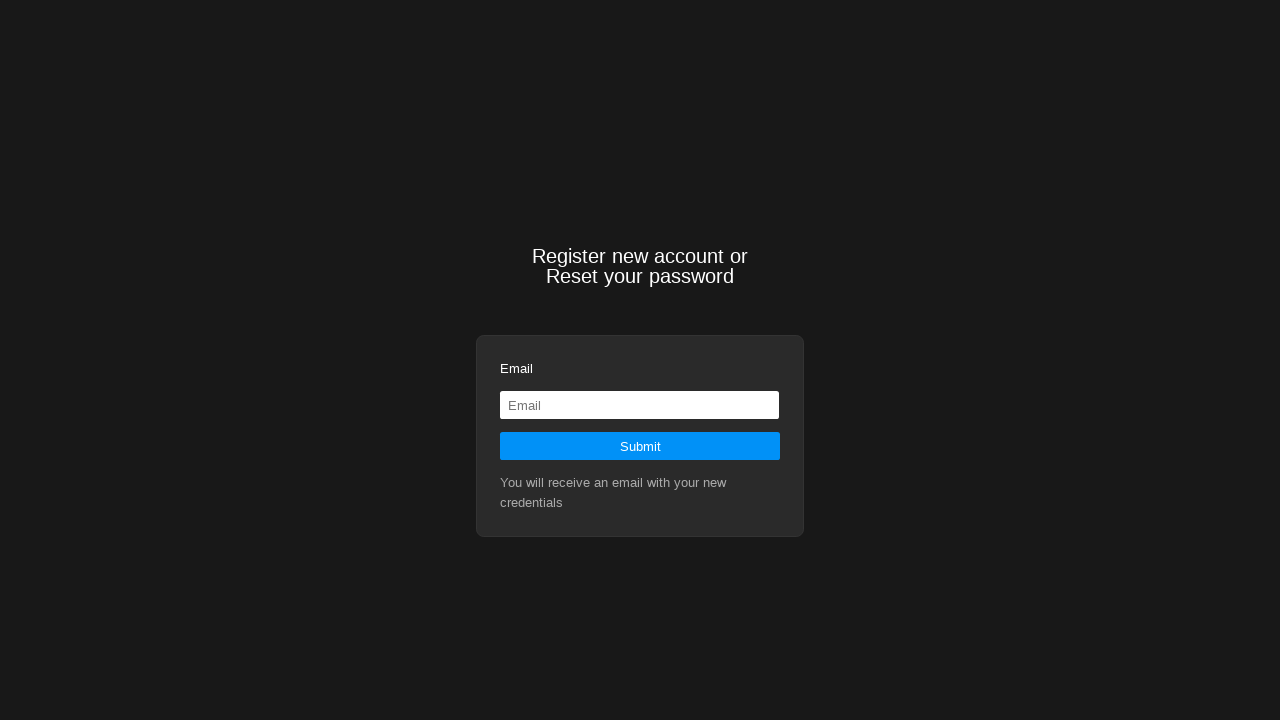

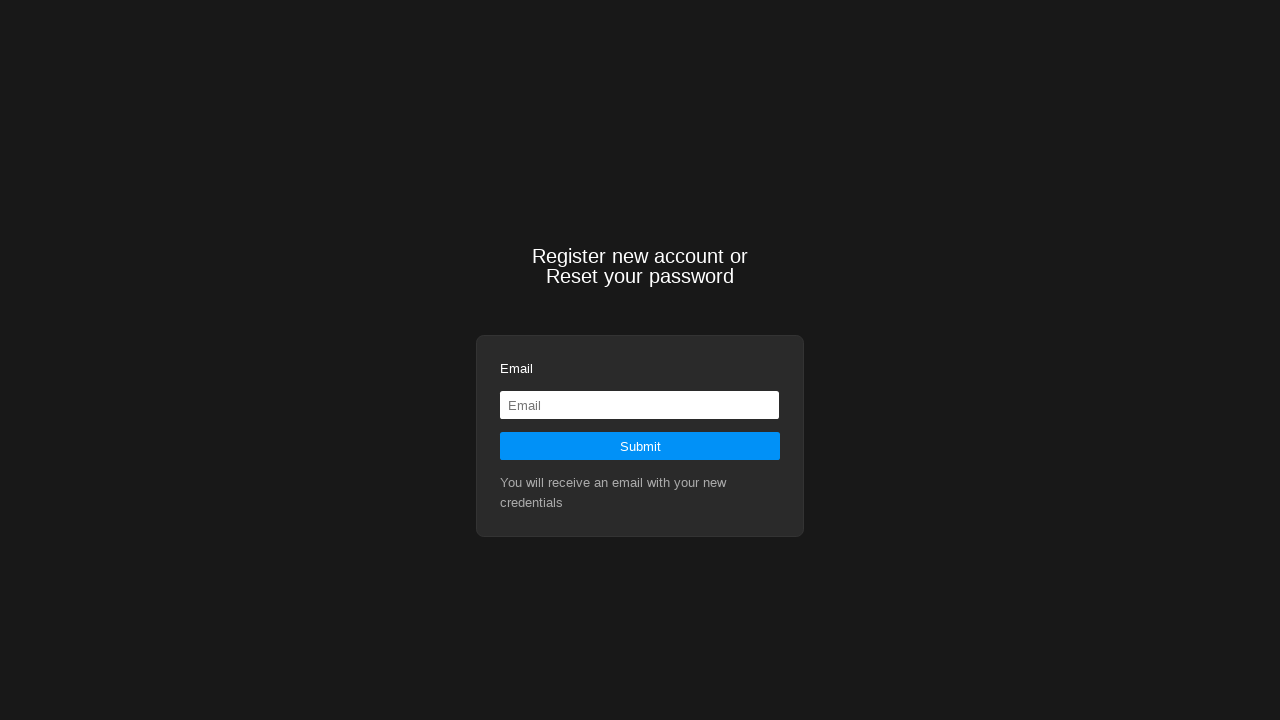